Tests that clicking the JS Prompt button, entering text, and accepting shows the entered text in the result.

Starting URL: https://the-internet.herokuapp.com/javascript_alerts

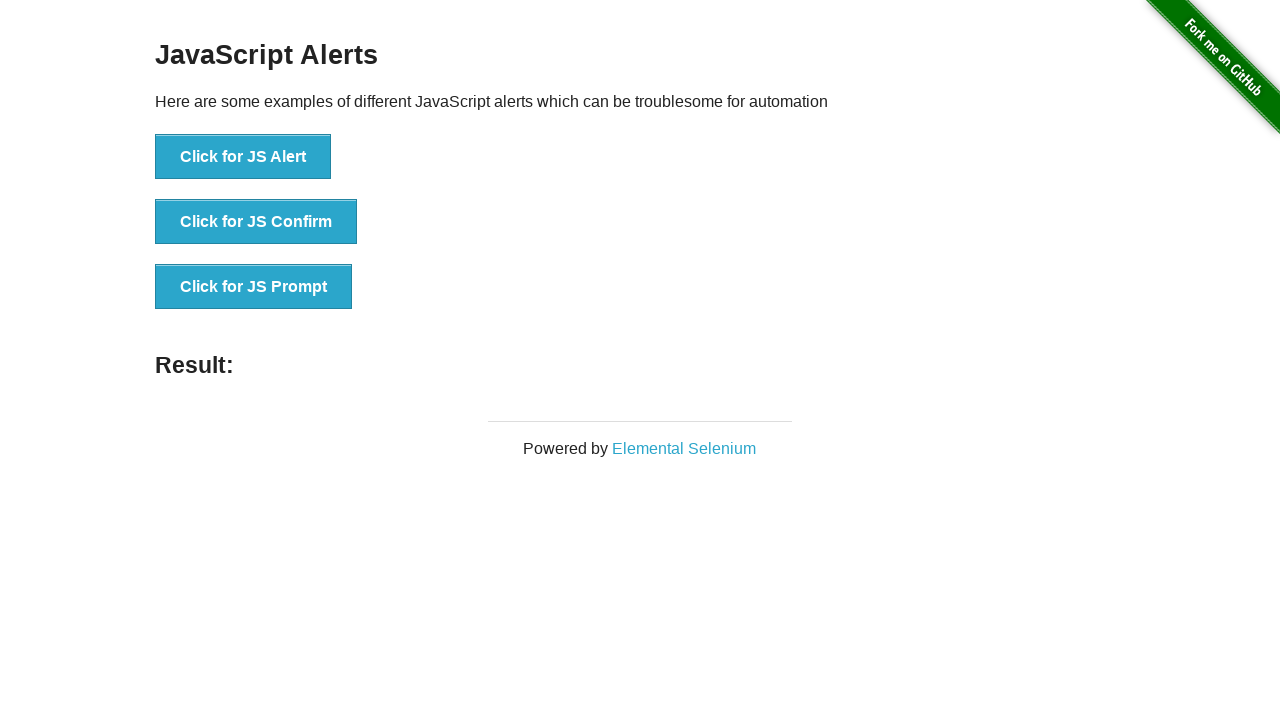

Set up dialog handler to accept prompt with text 'Hello from test'
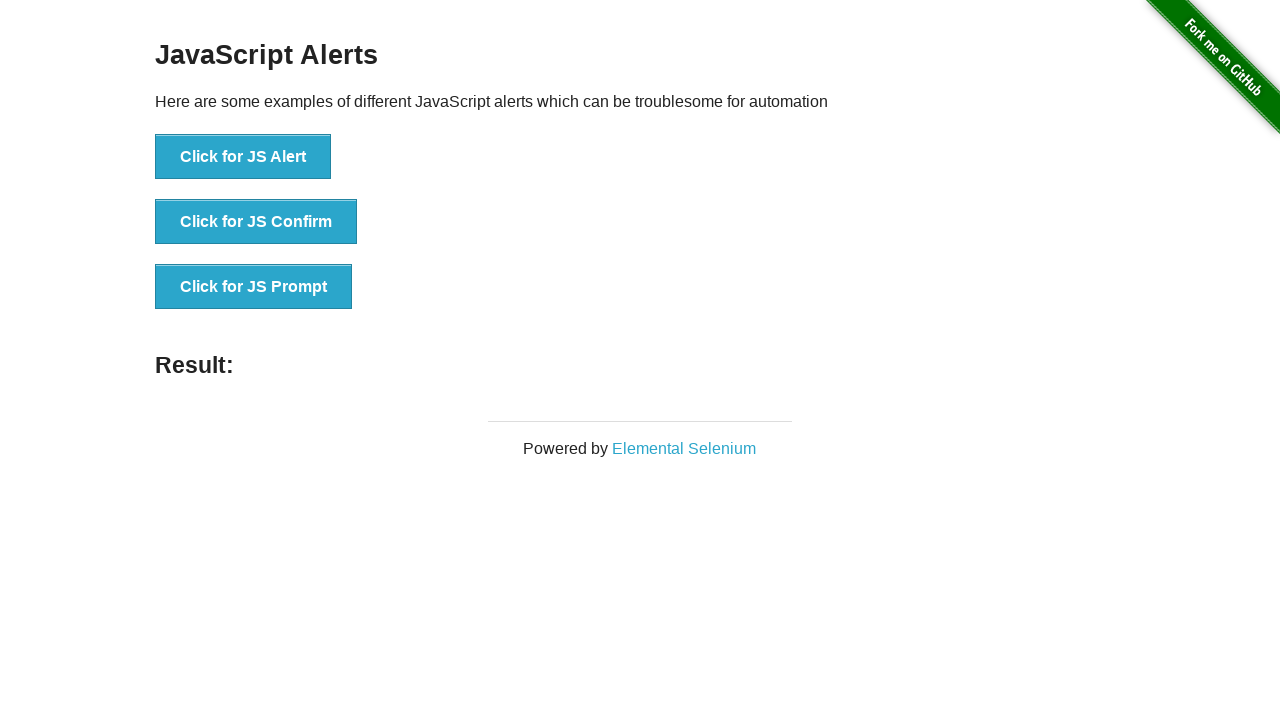

Clicked 'Click for JS Prompt' button at (254, 287) on internal:role=button[name="Click for JS Prompt"i]
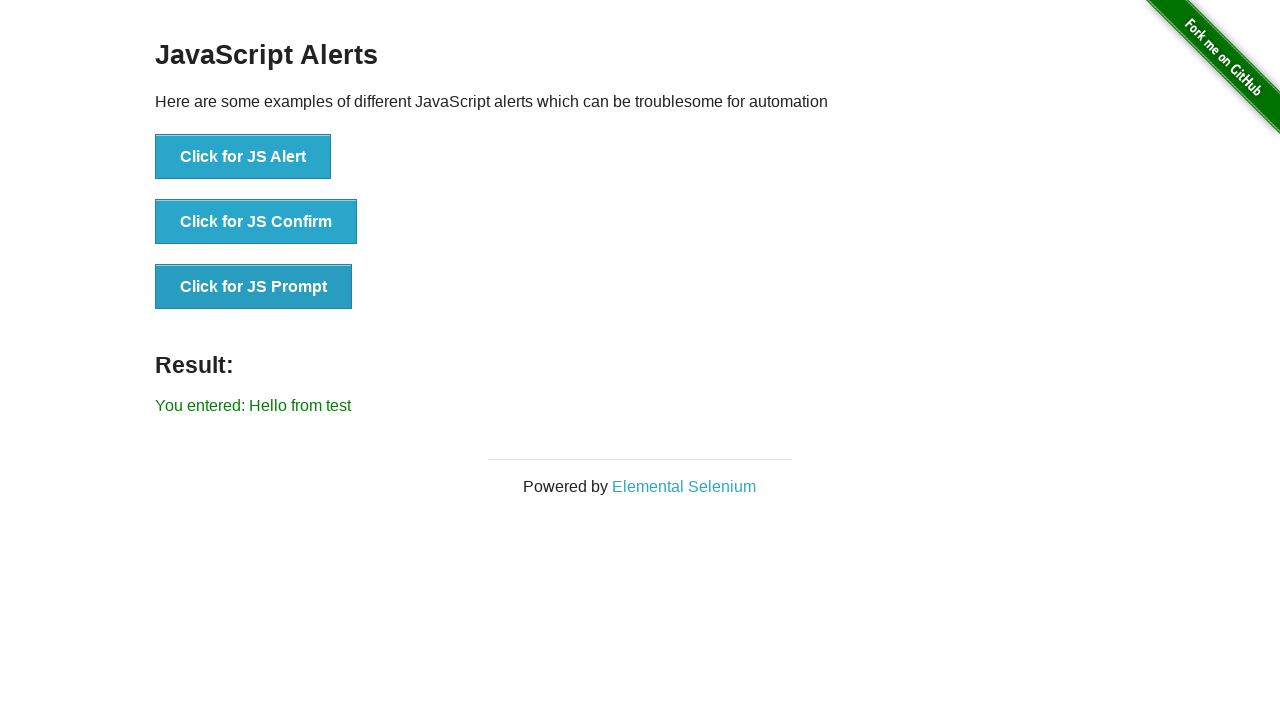

Verified entered text 'You entered: Hello from test' appears in result
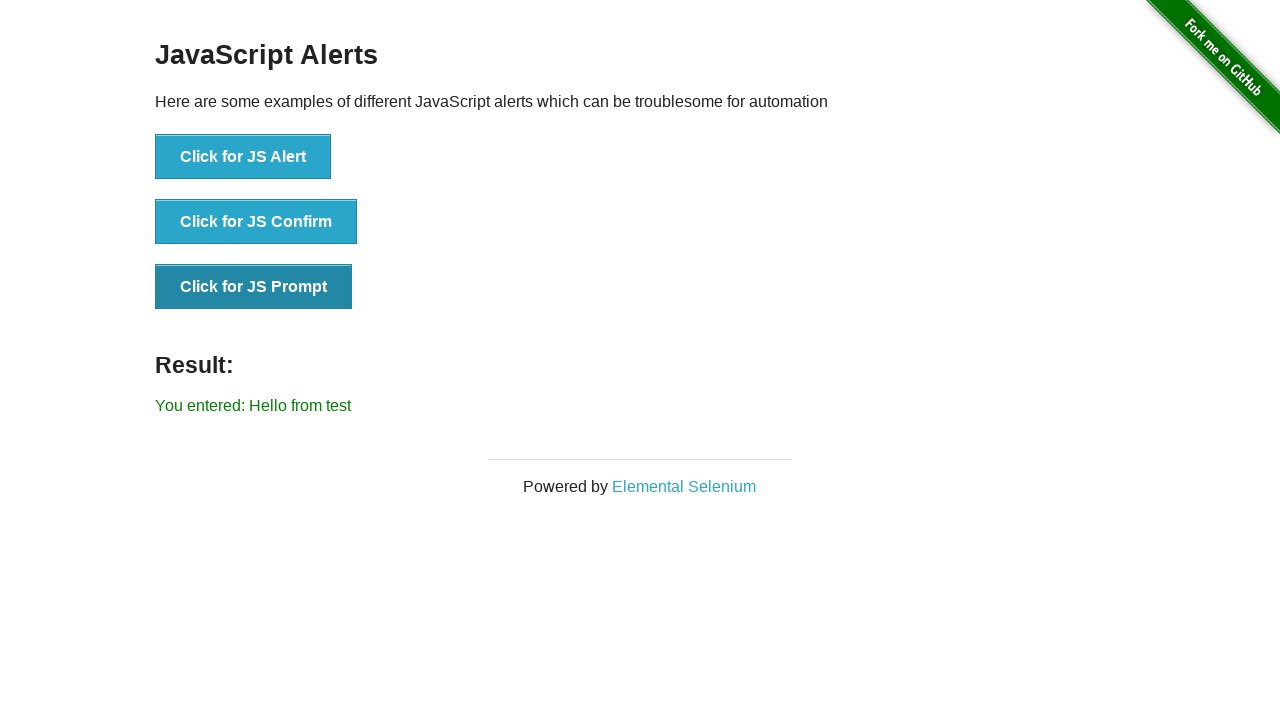

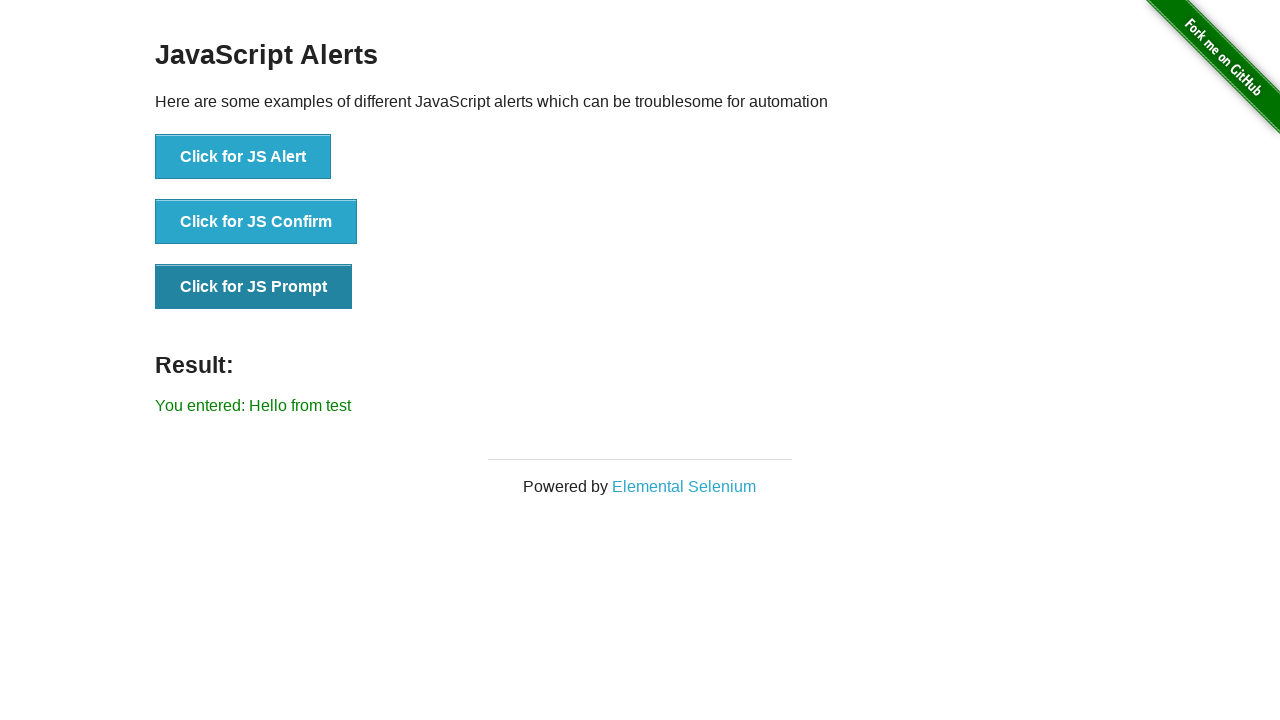